Tests add-to-cart functionality on a demo e-commerce site by selecting an iPhone 12 product, adding it to cart, and verifying the cart contents match the selected product.

Starting URL: https://bstackdemo.com/

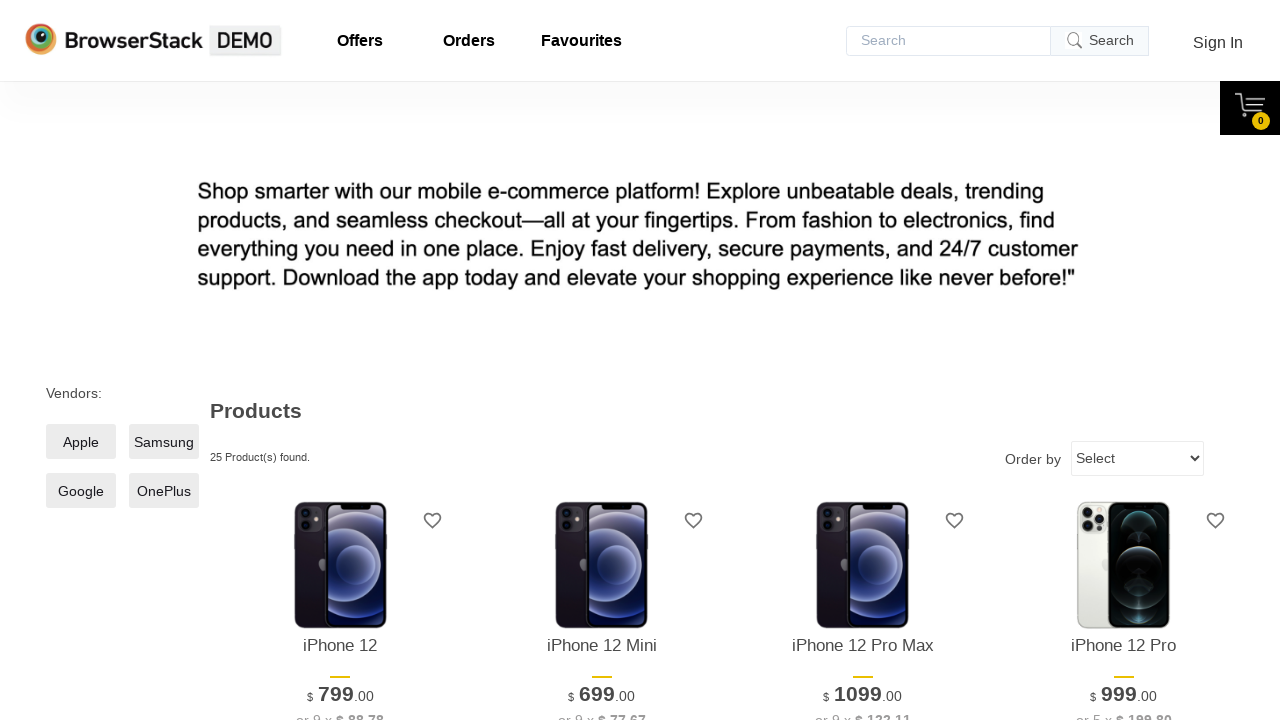

Page loaded and title contains 'StackDemo'
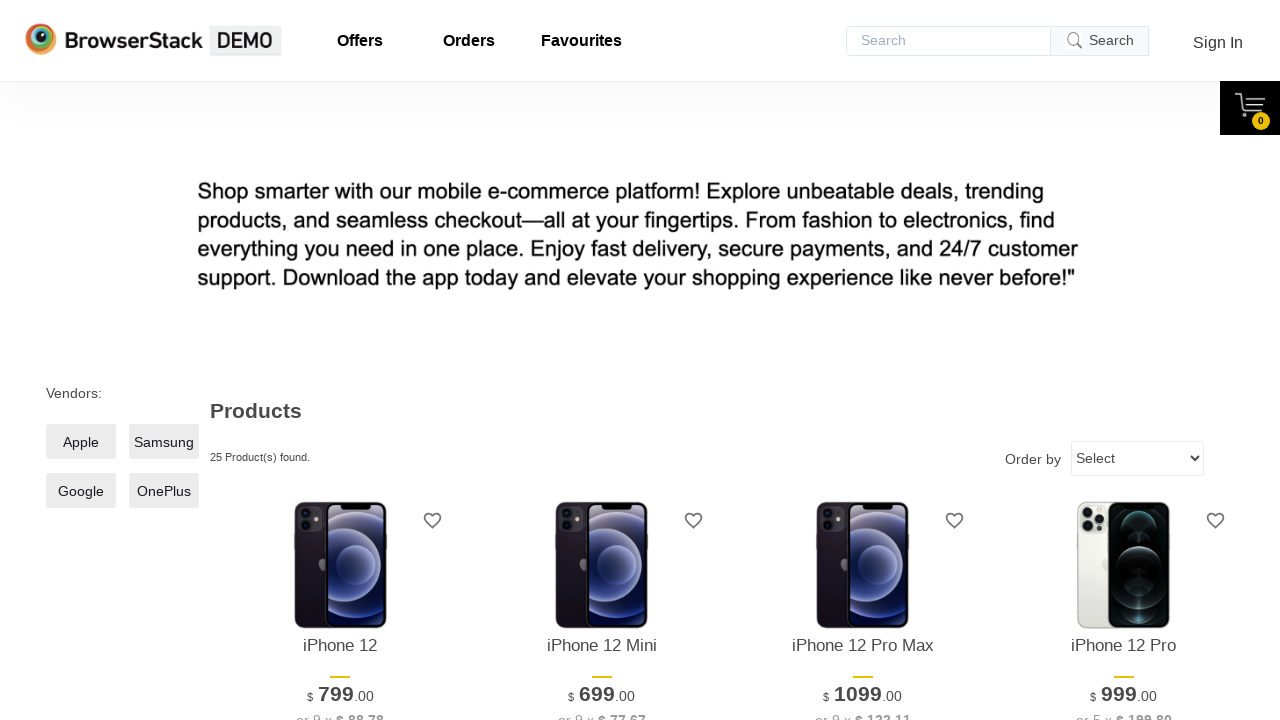

iPhone 12 product element is visible
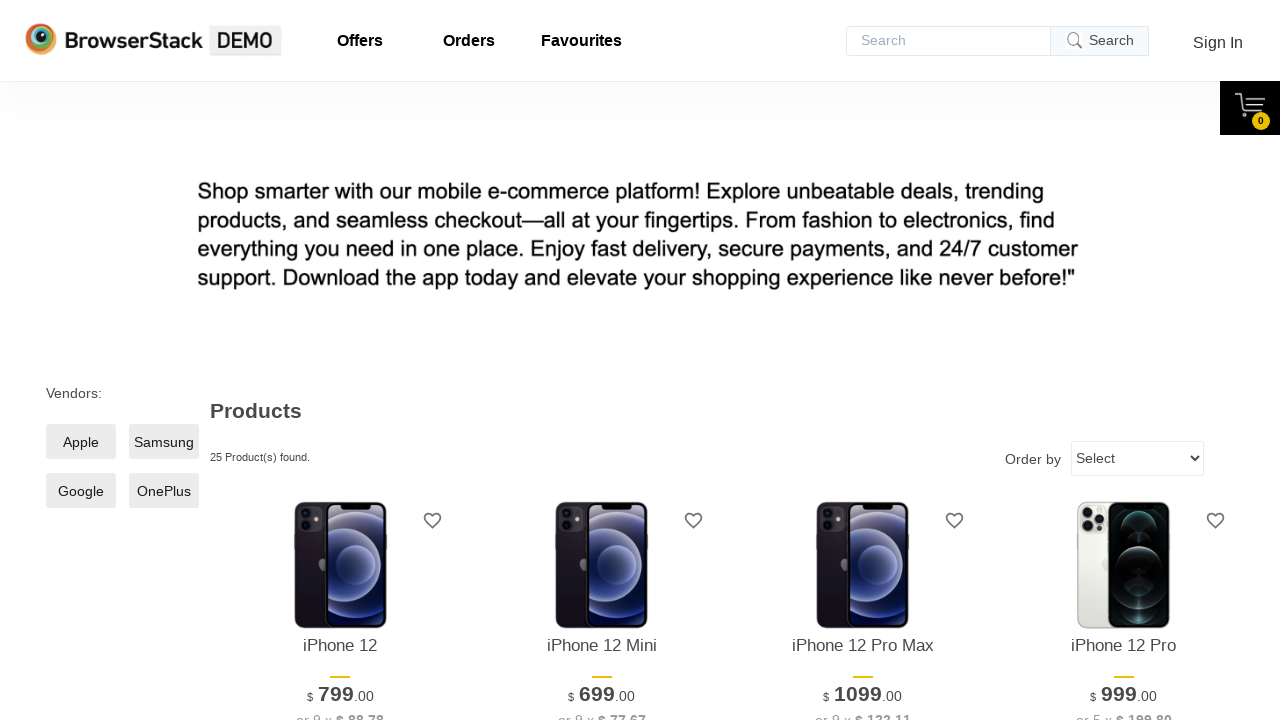

Extracted product name: iPhone 12
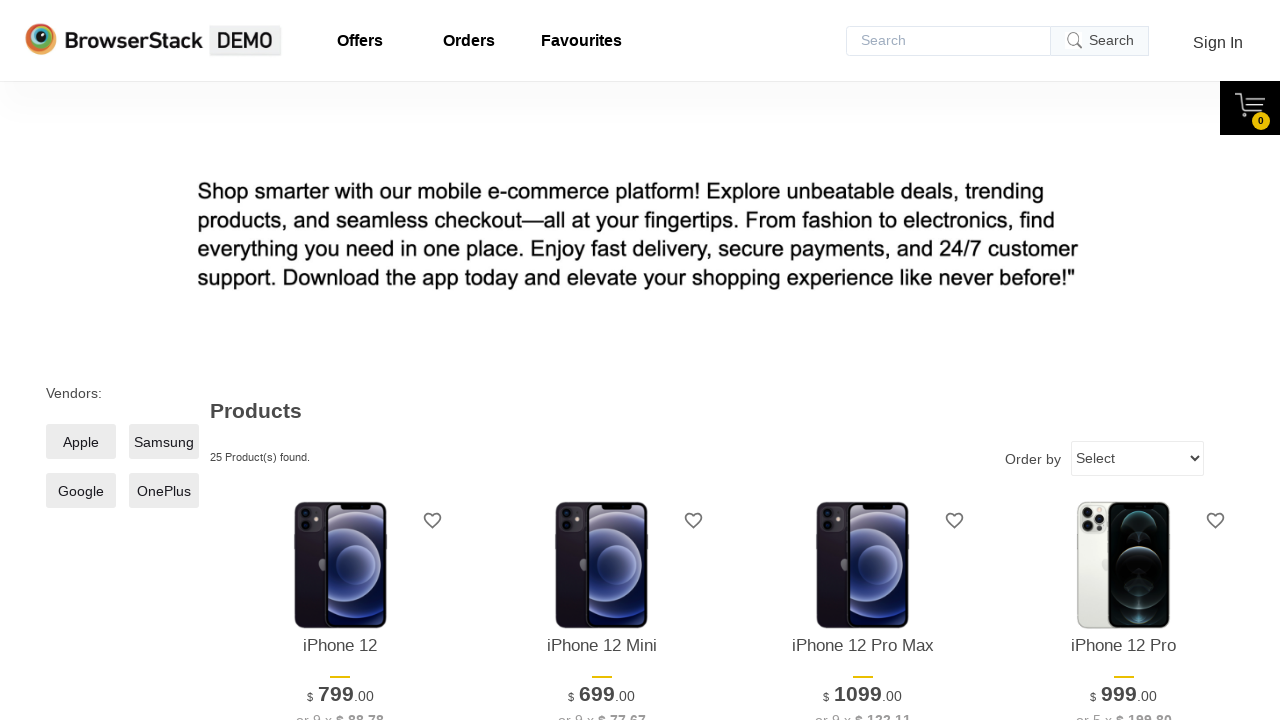

Clicked 'Add to cart' button for iPhone 12 at (340, 361) on xpath=//*[@id="1"]/div[4]
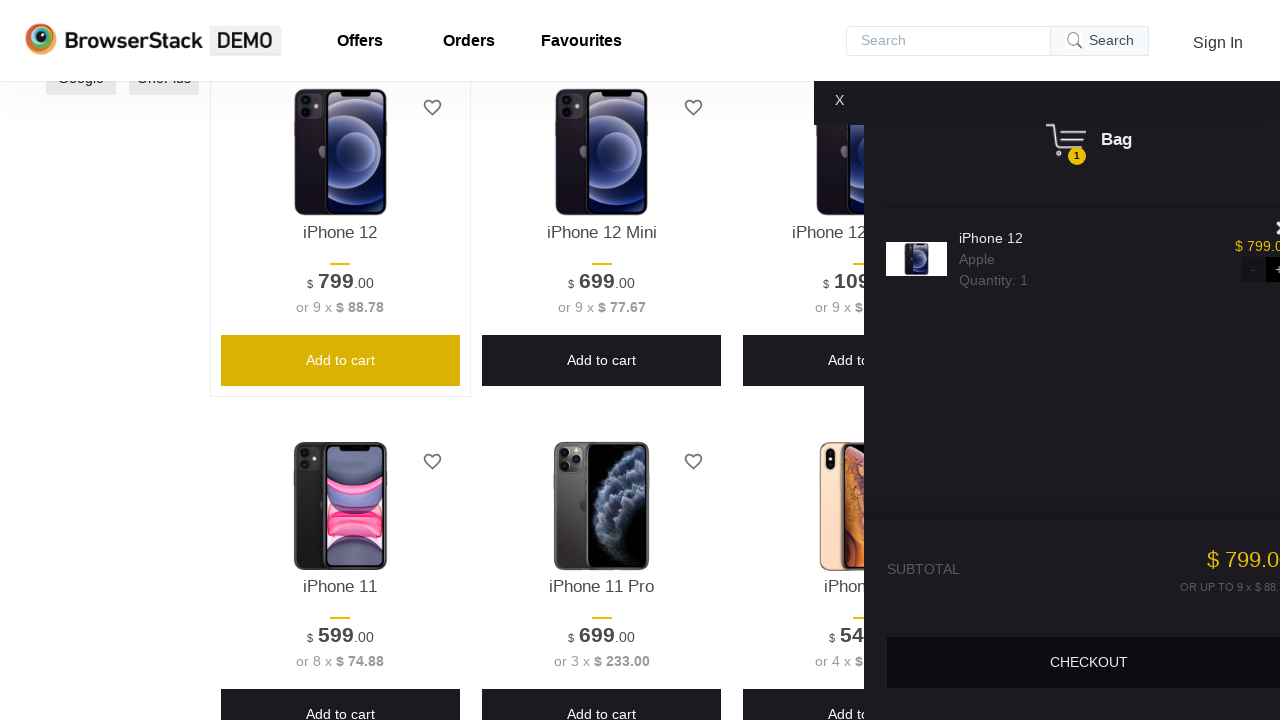

Cart pane became visible
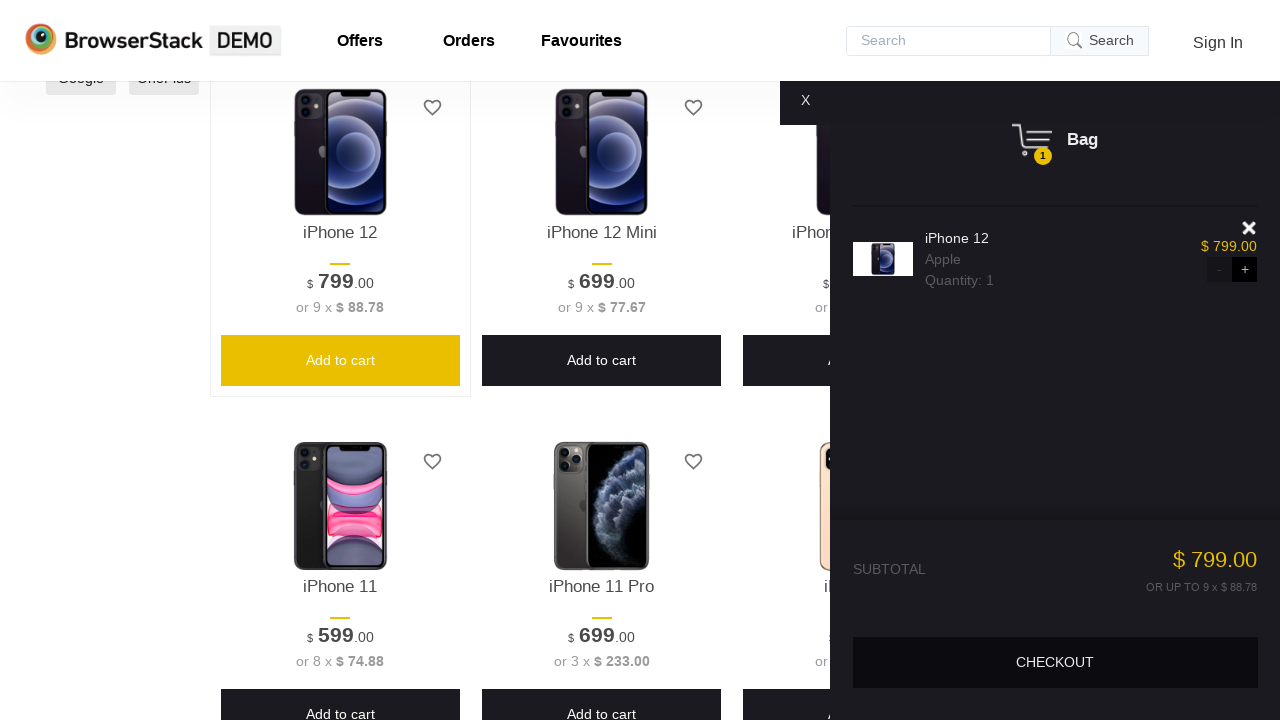

Cart item element is visible
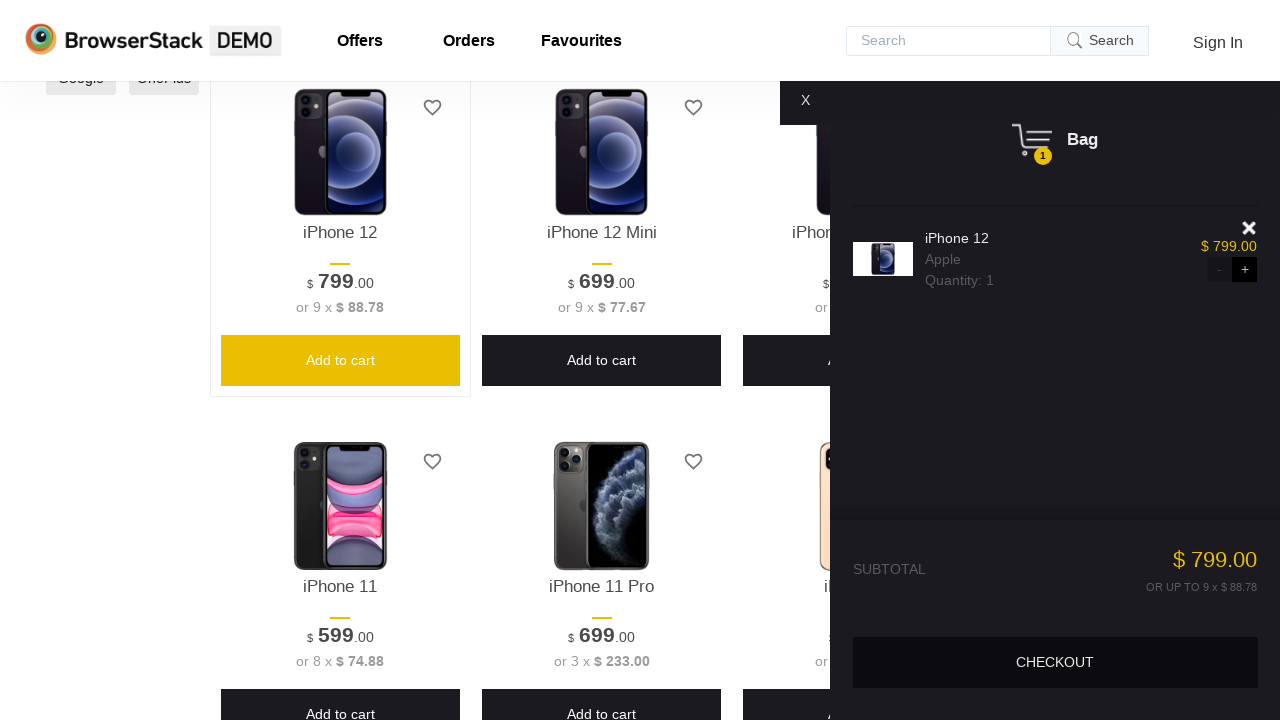

Extracted cart item name: iPhone 12
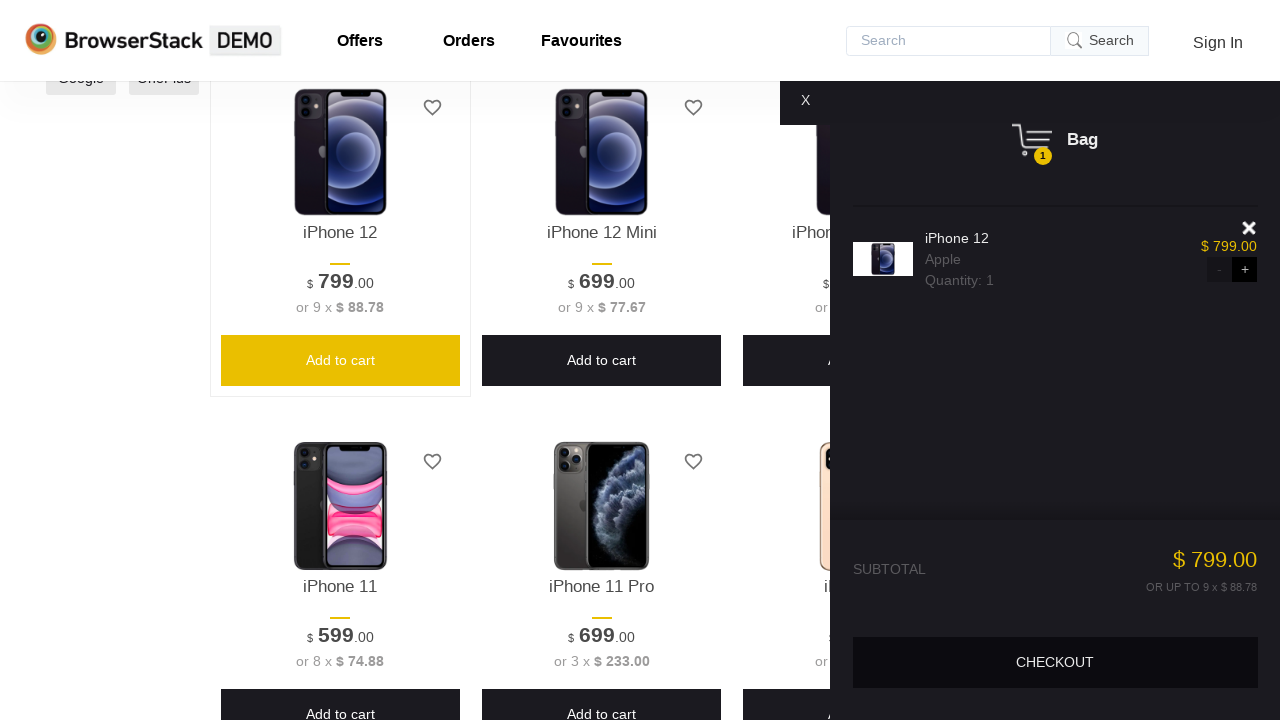

Verified cart contents match: iPhone 12 == iPhone 12
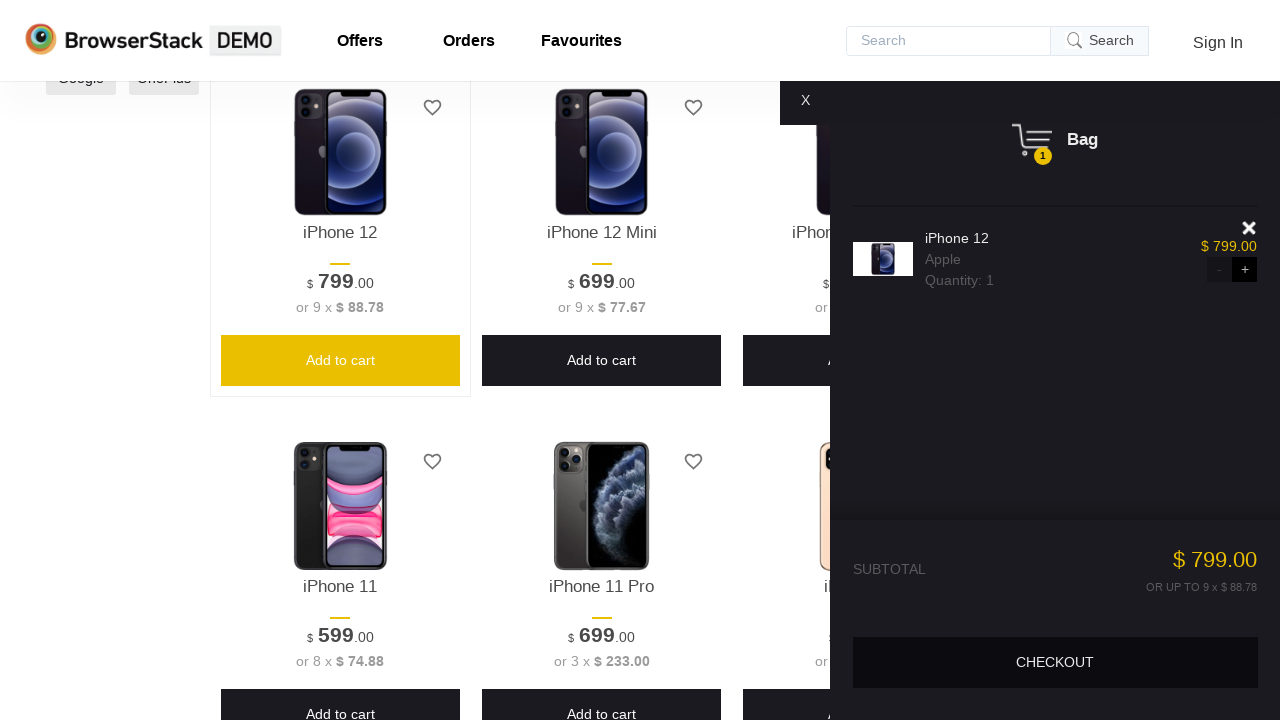

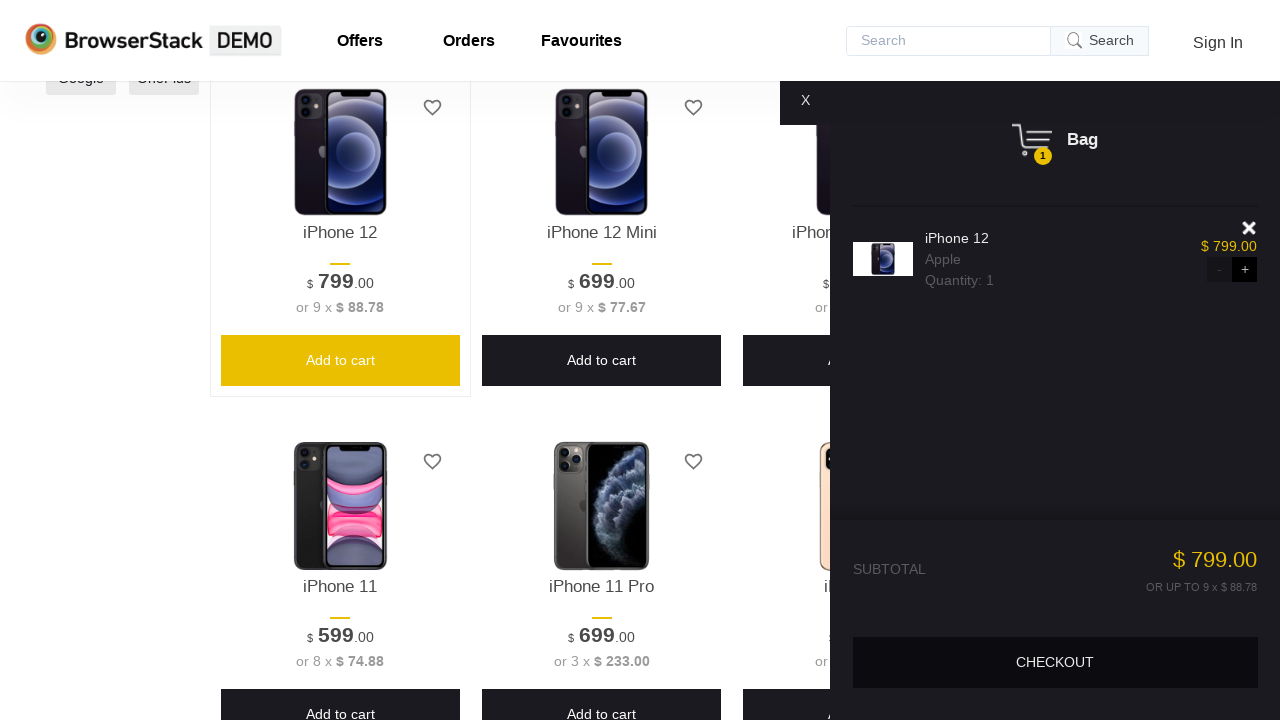